Tests drag and drop functionality on the jQuery UI demo page by dragging a source element and dropping it onto a target element within an iframe.

Starting URL: https://jqueryui.com/droppable/

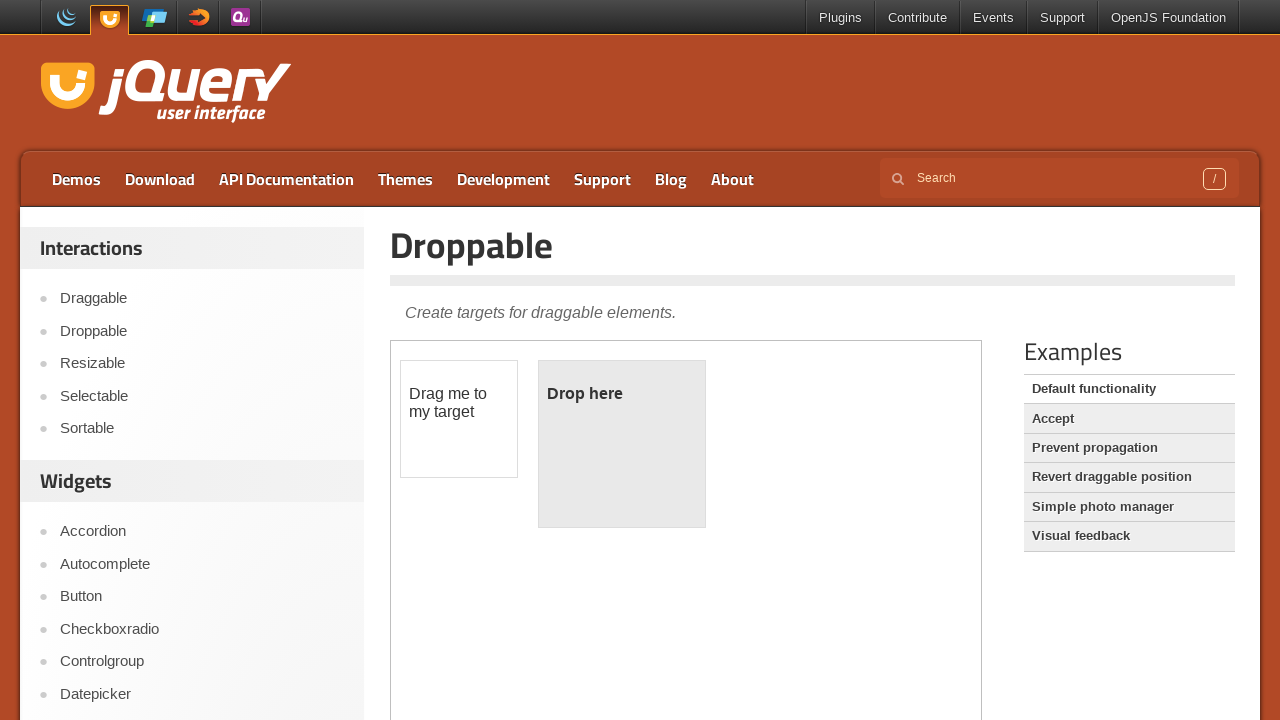

Located iframe containing the drag and drop demo
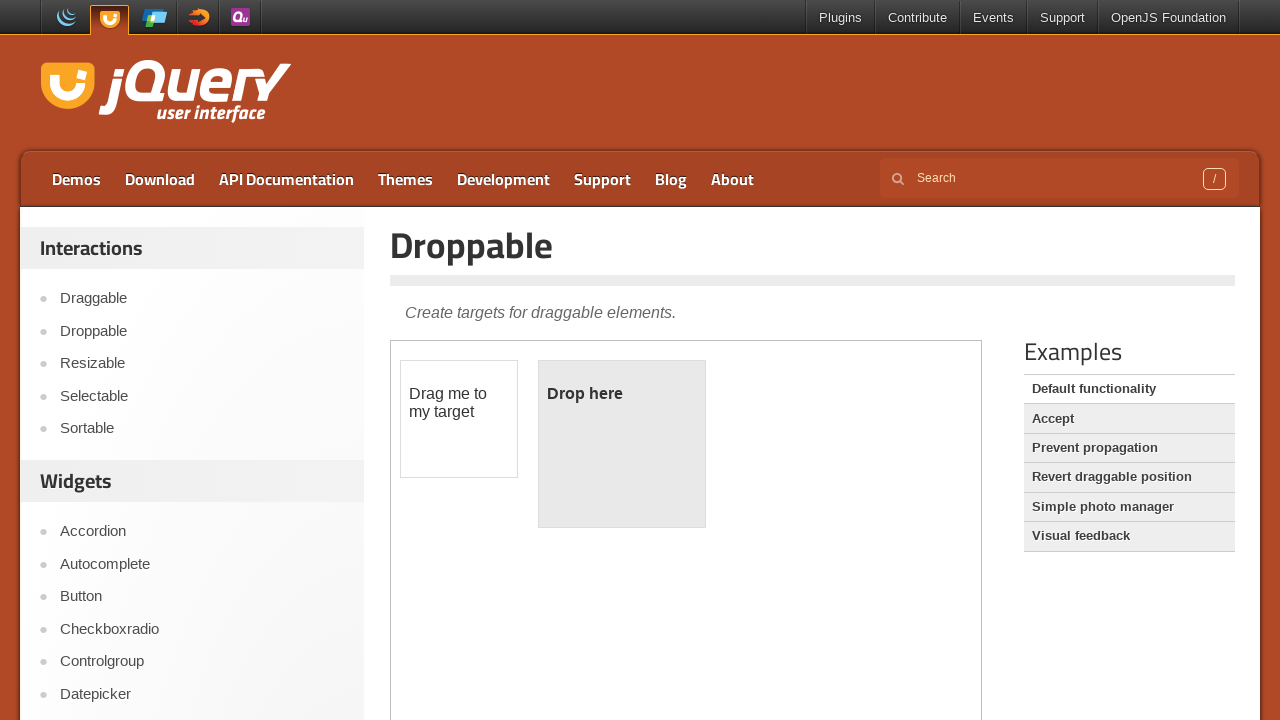

Located draggable source element within iframe
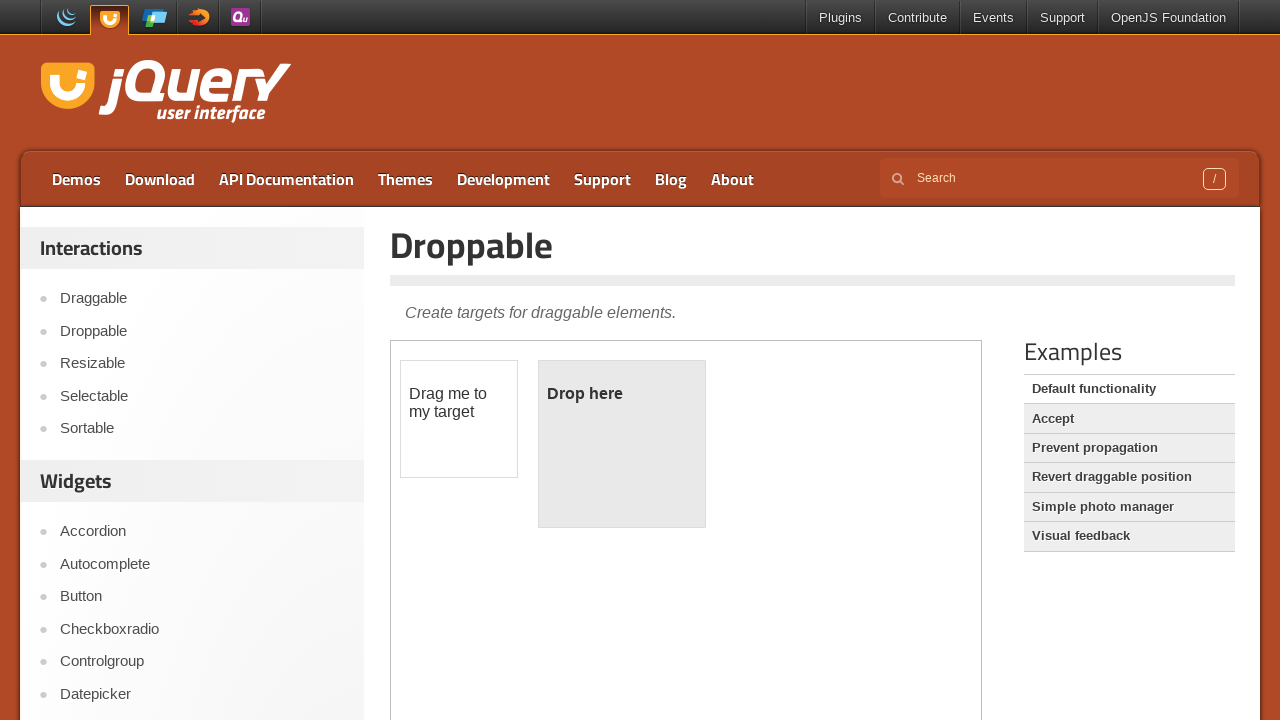

Located droppable target element within iframe
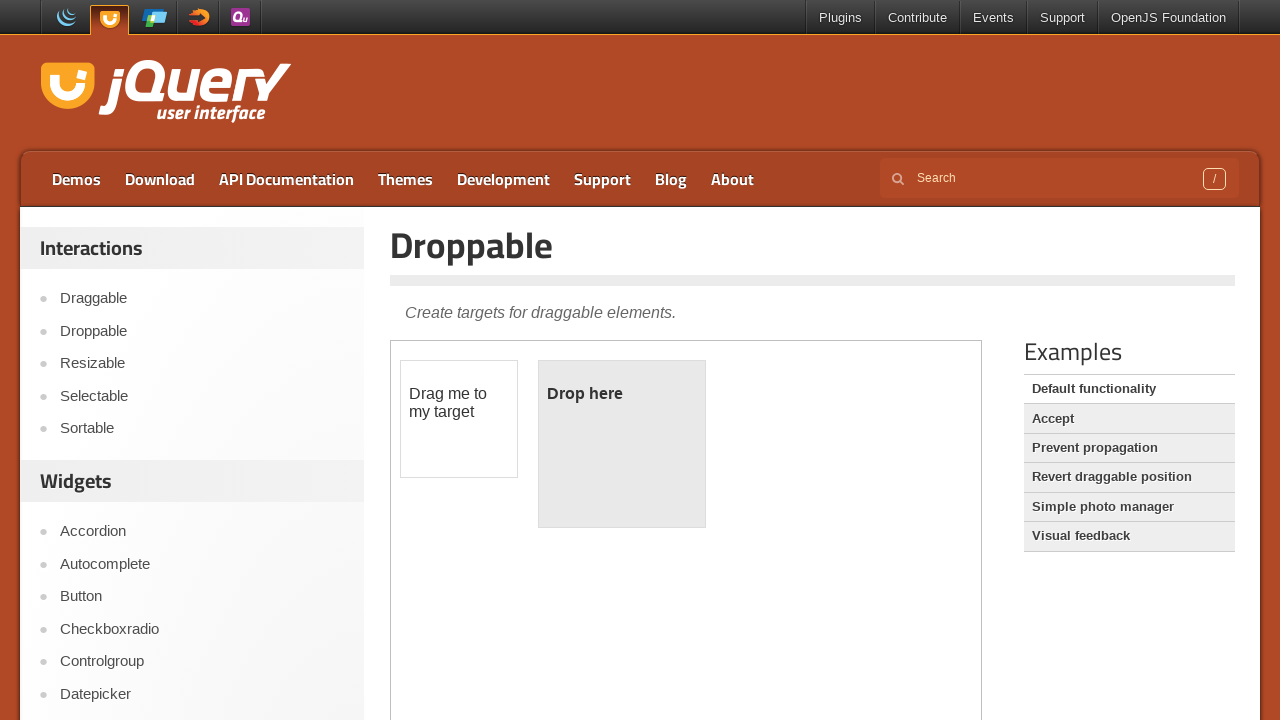

Dragged source element and dropped it onto target element at (622, 444)
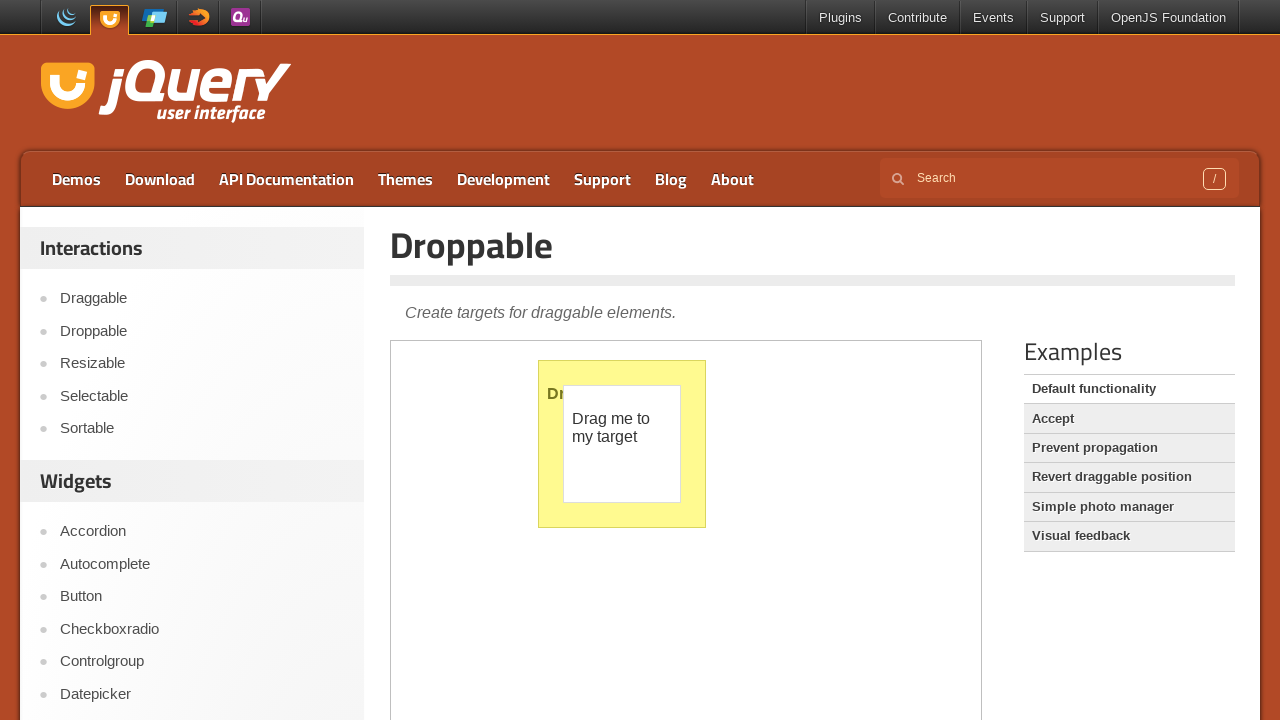

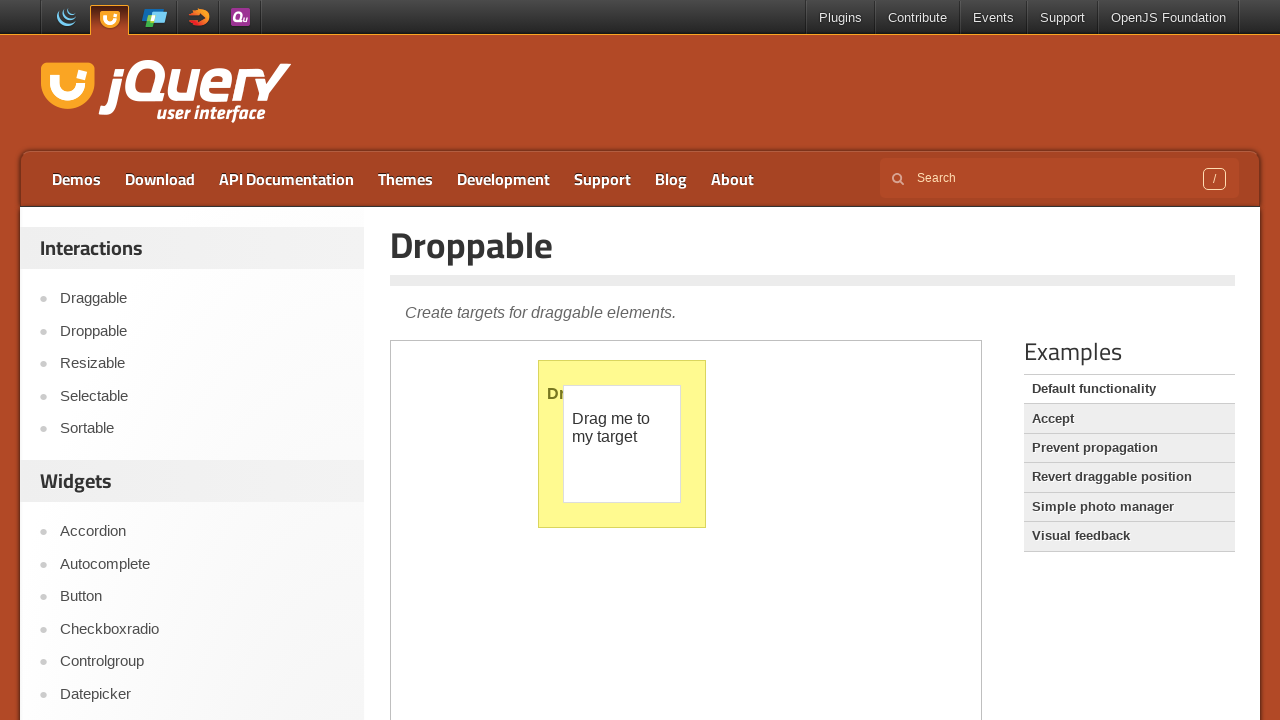